Tests a basic registration form by filling in first name, last name, selecting gender, checking language preferences, entering email and password, and clicking the register button.

Starting URL: https://www.hyrtutorials.com/p/basic-controls.html

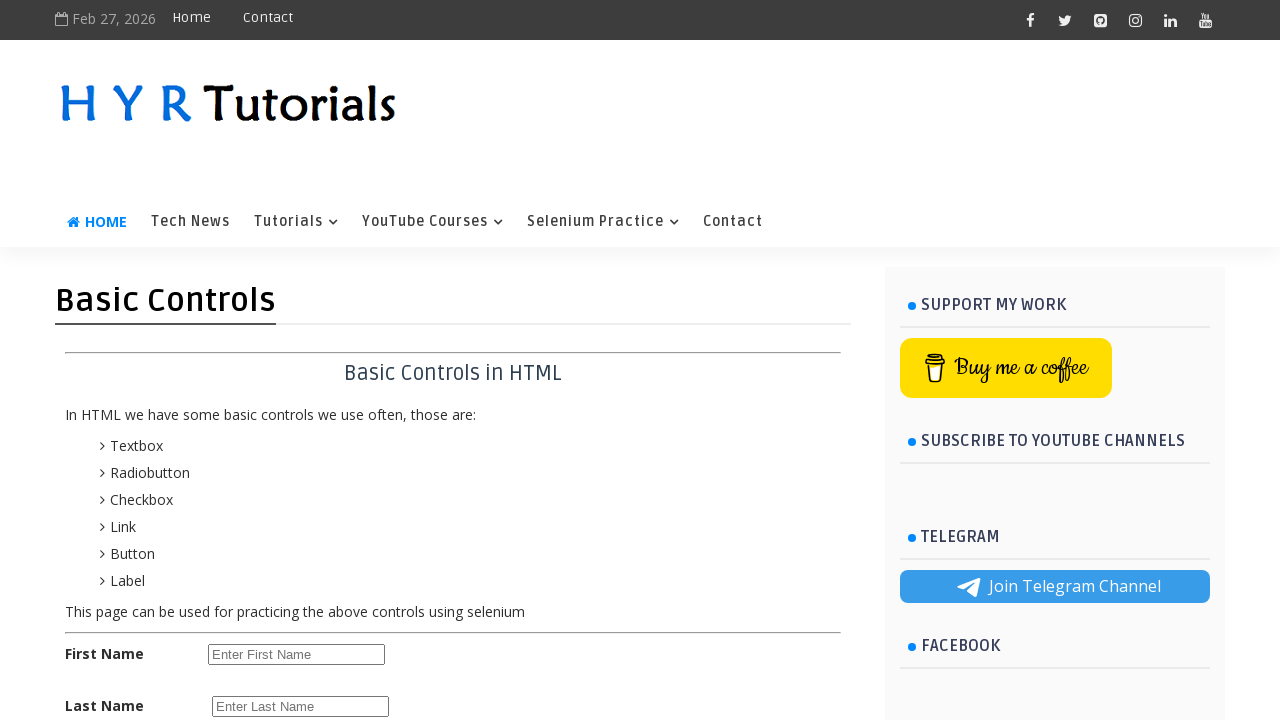

Filled first name field with 'John' on #firstName
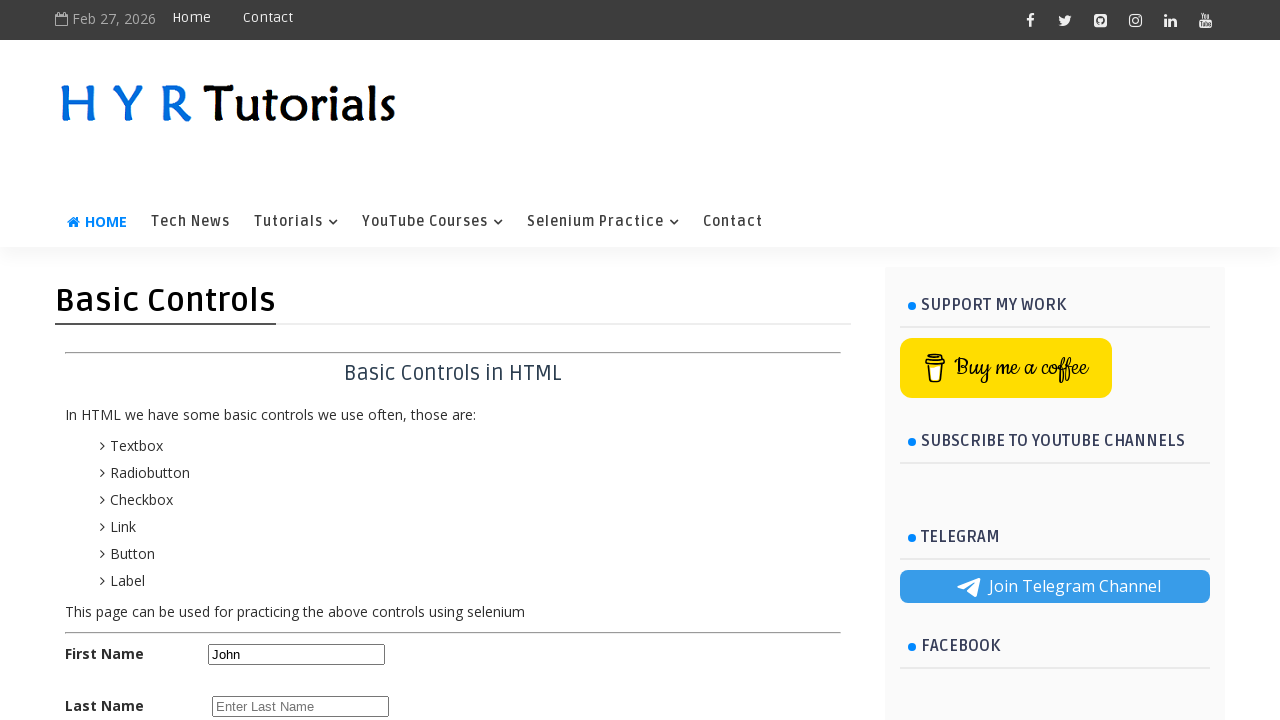

Clicked last name field at (300, 706) on #lastName
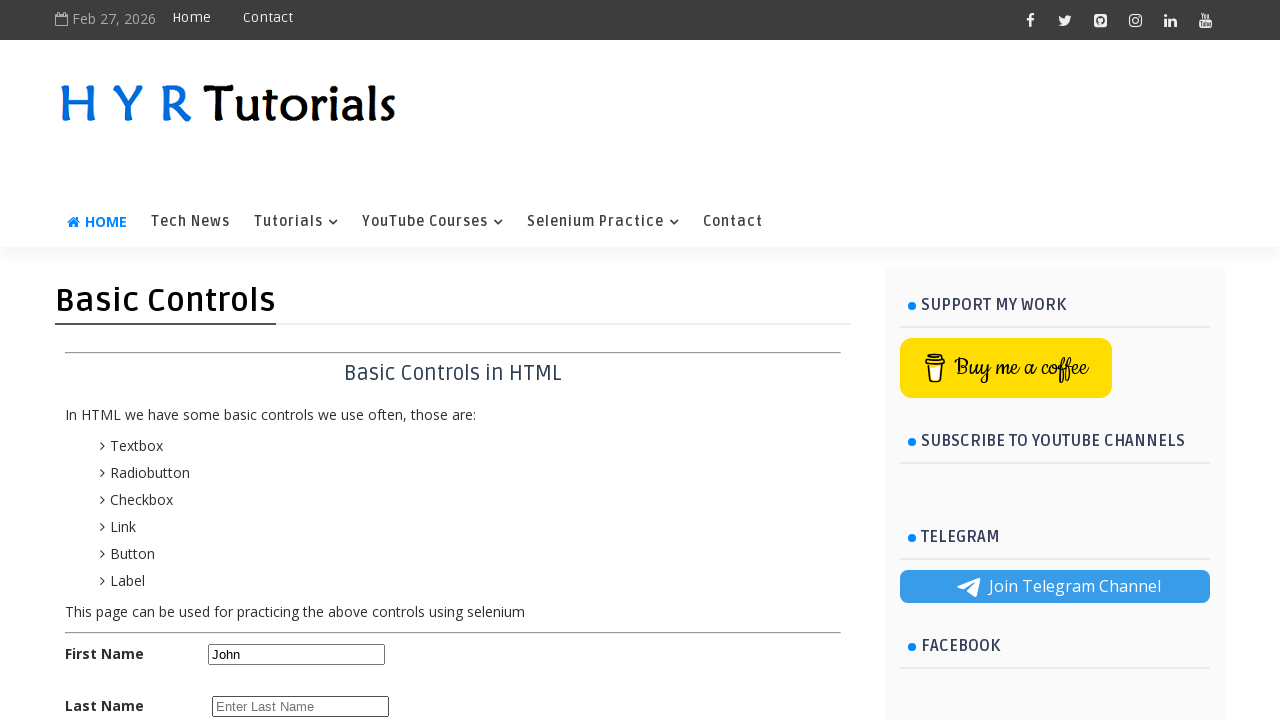

Filled last name field with 'Smith' on #lastName
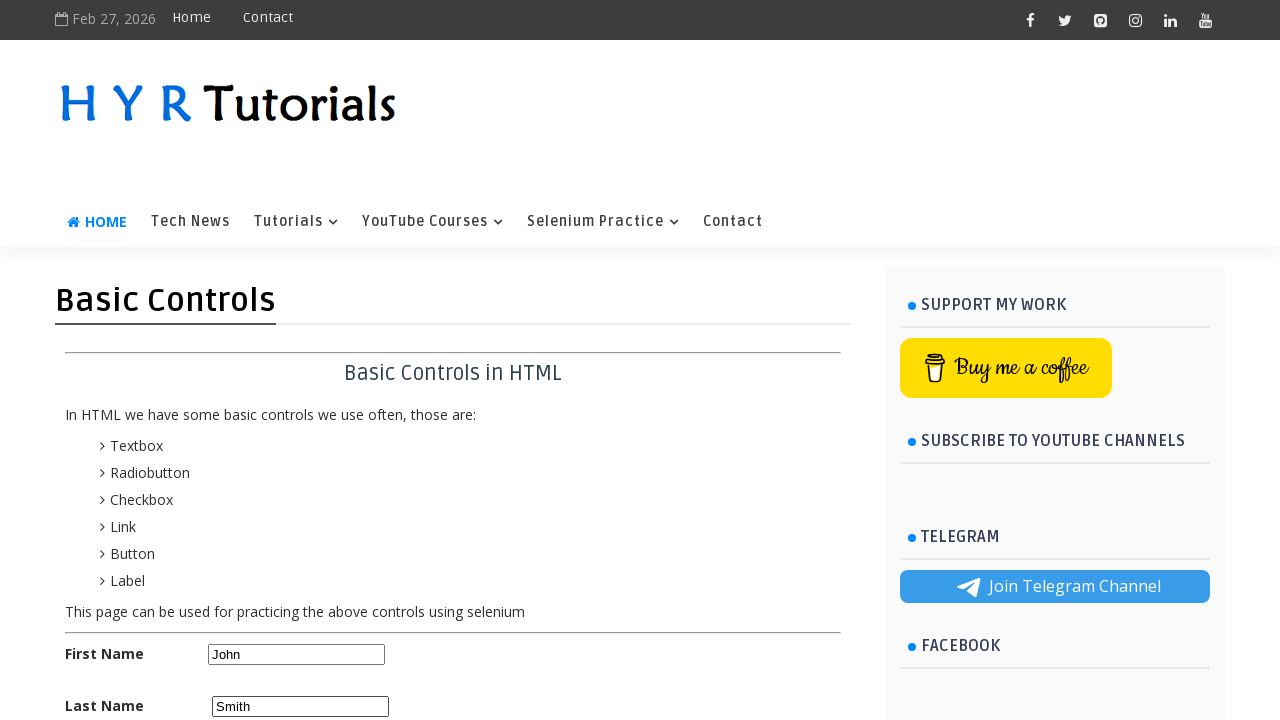

Selected female radio button for gender at (286, 360) on #femalerb
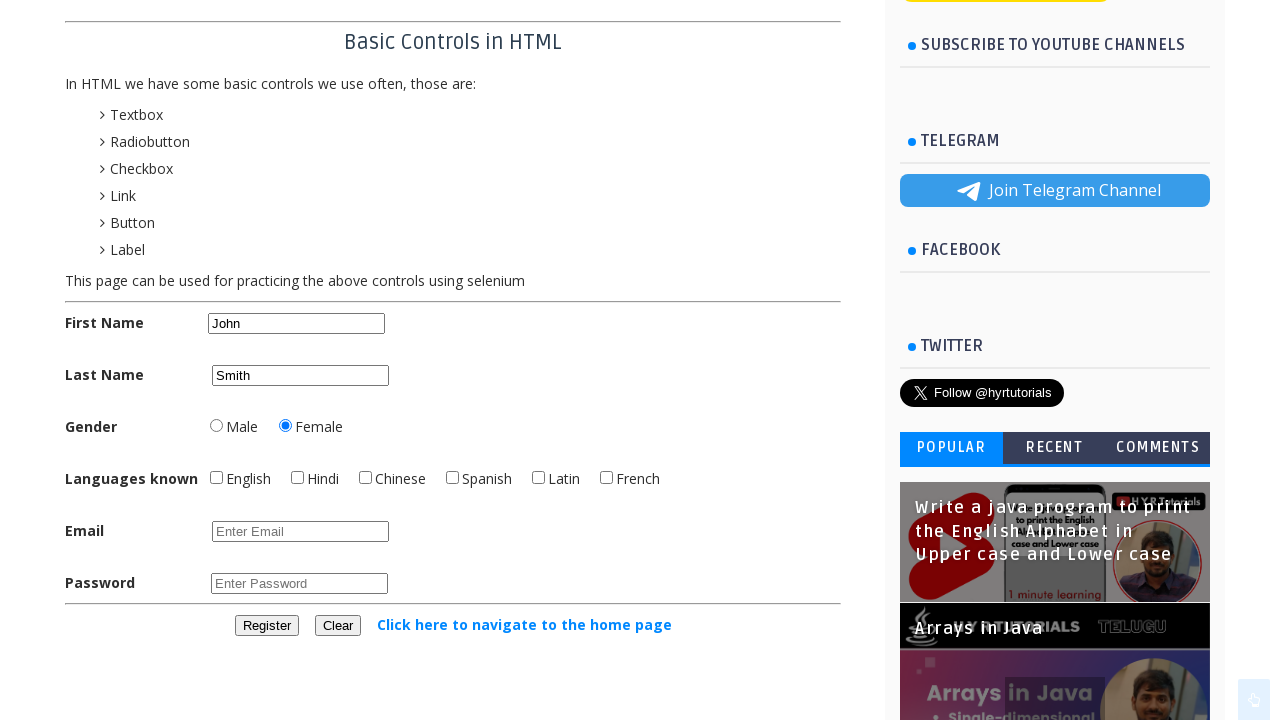

Clicked basic controls container at (453, 347) on .basicControls
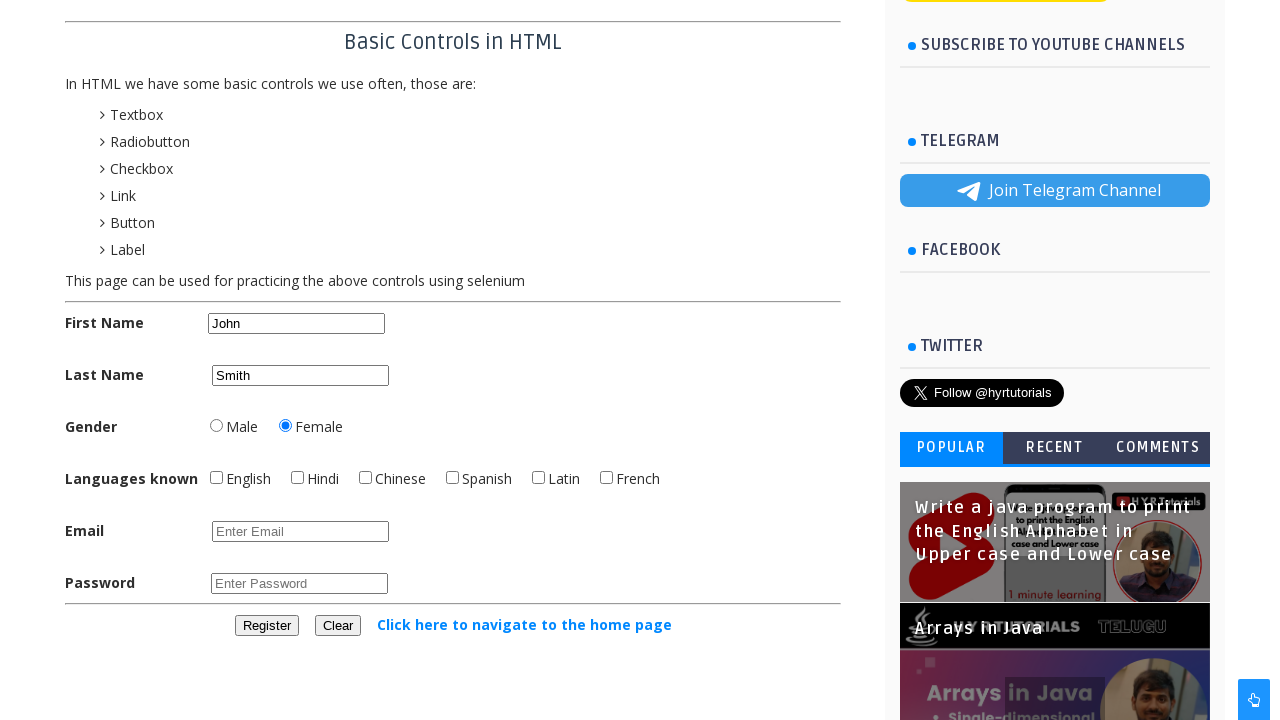

Checked English language checkbox at (216, 478) on #englishchbx
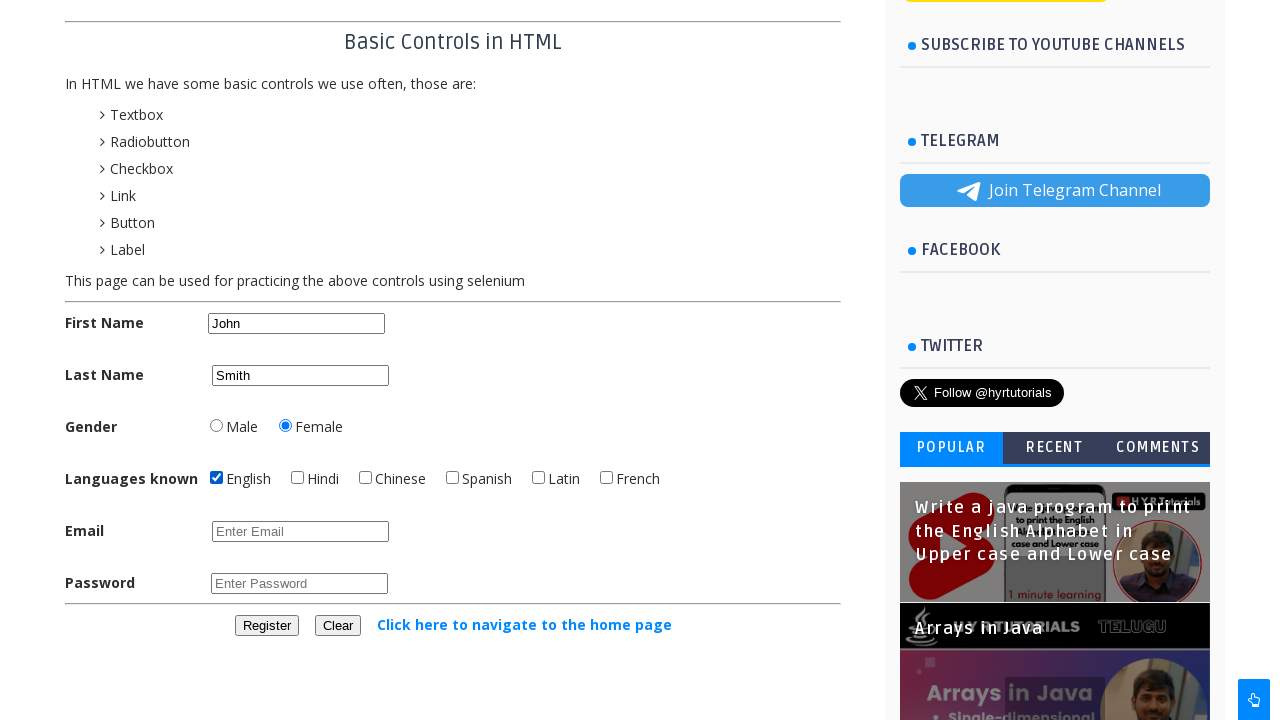

Checked Hindi language checkbox at (298, 478) on #hindichbx
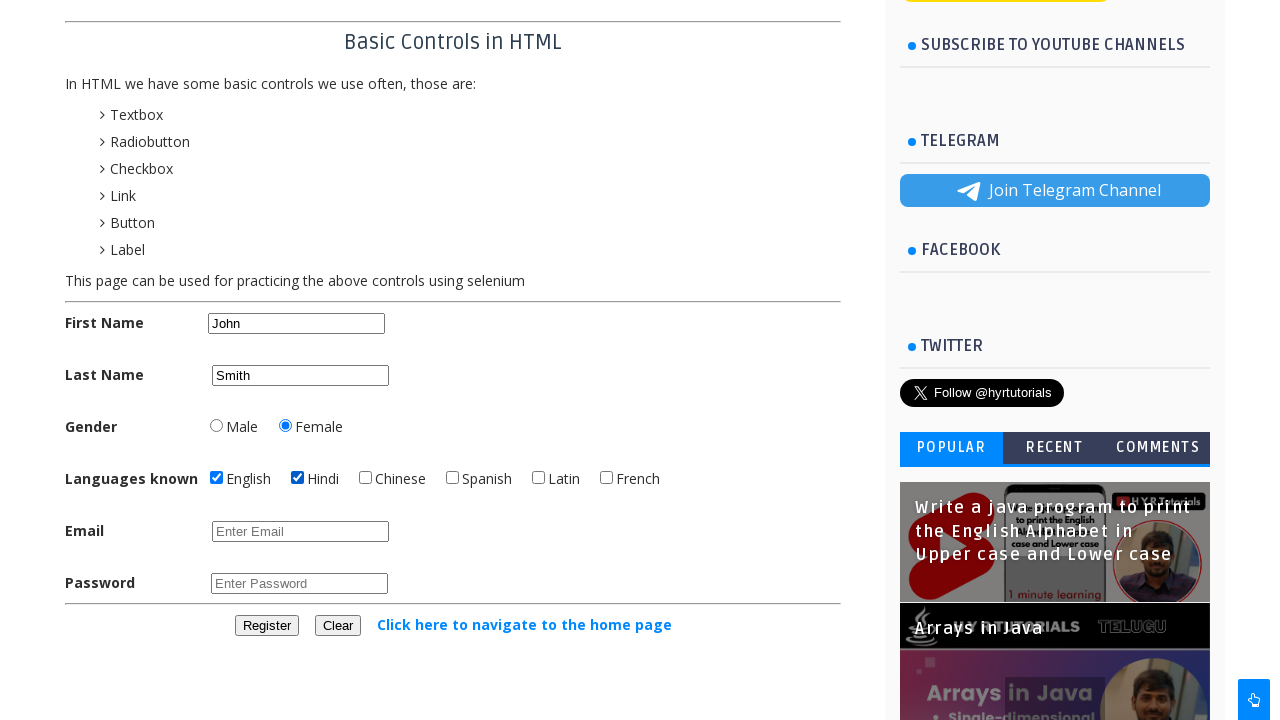

Clicked email field at (300, 532) on #email
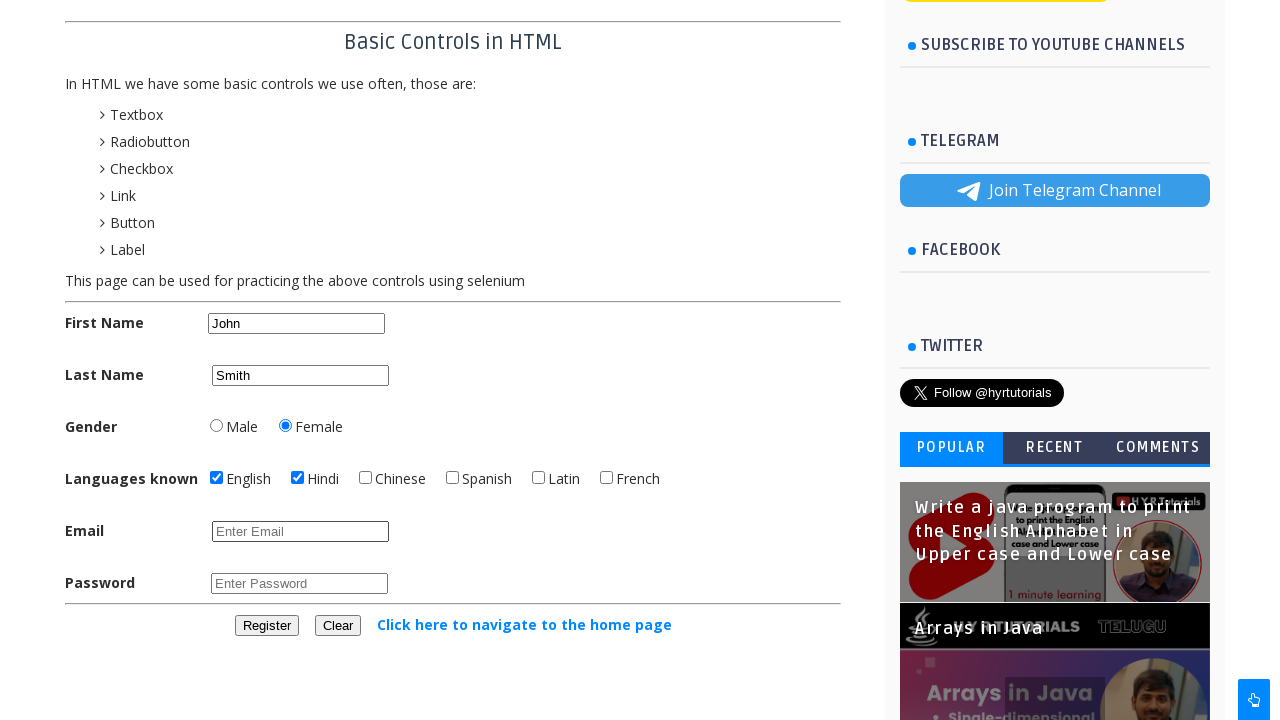

Filled email field with 'johnsmith2024@example.com' on #email
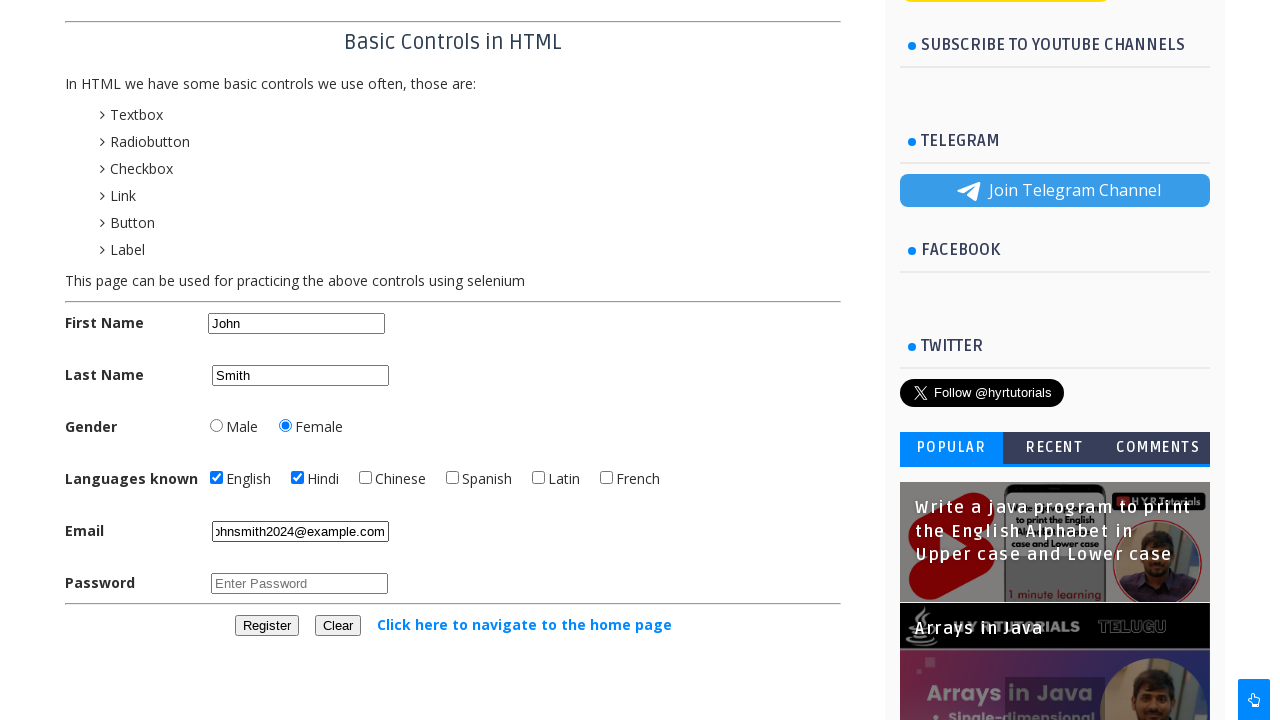

Clicked password field at (300, 584) on #password
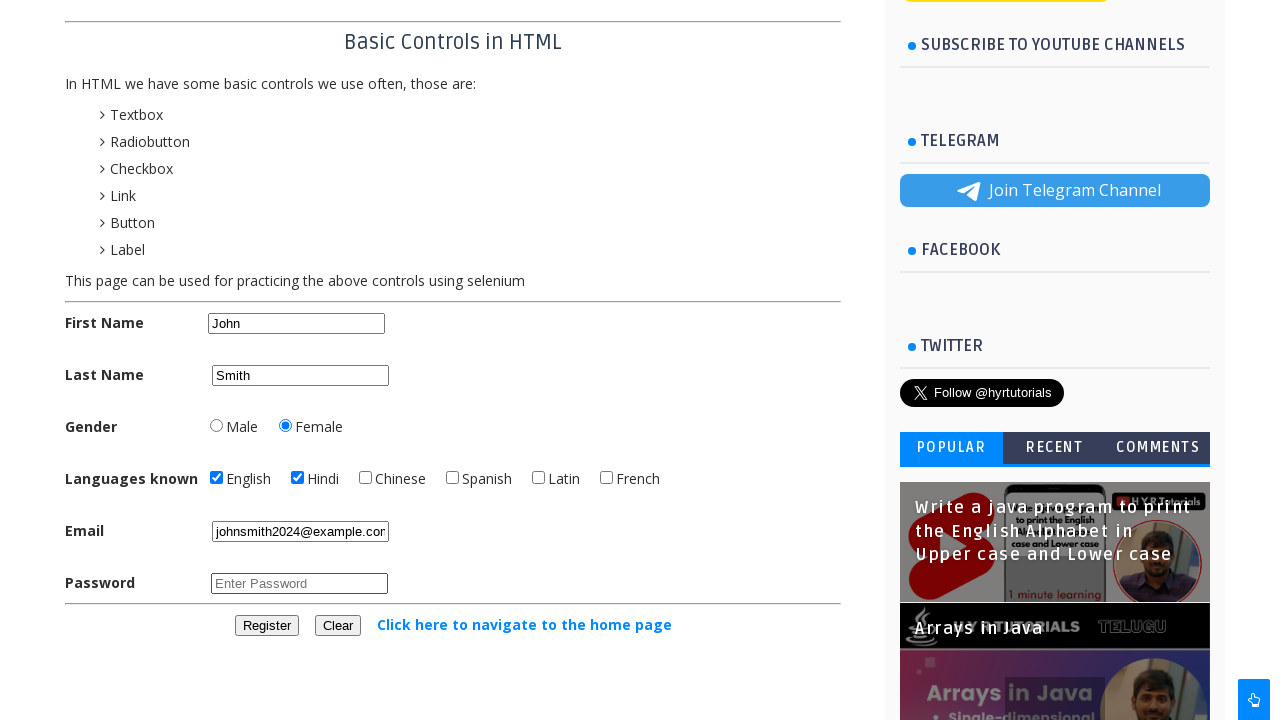

Filled password field with 'SecurePass789' on #password
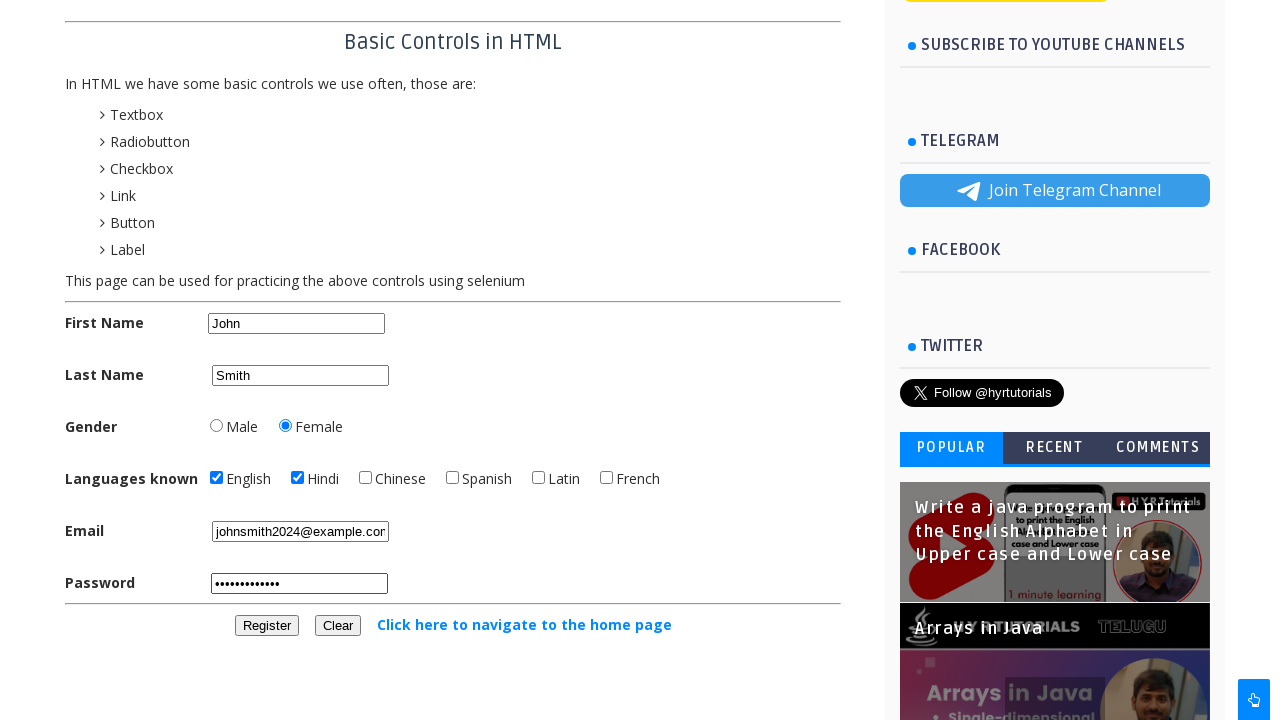

Clicked register button to submit form at (266, 626) on #registerbtn
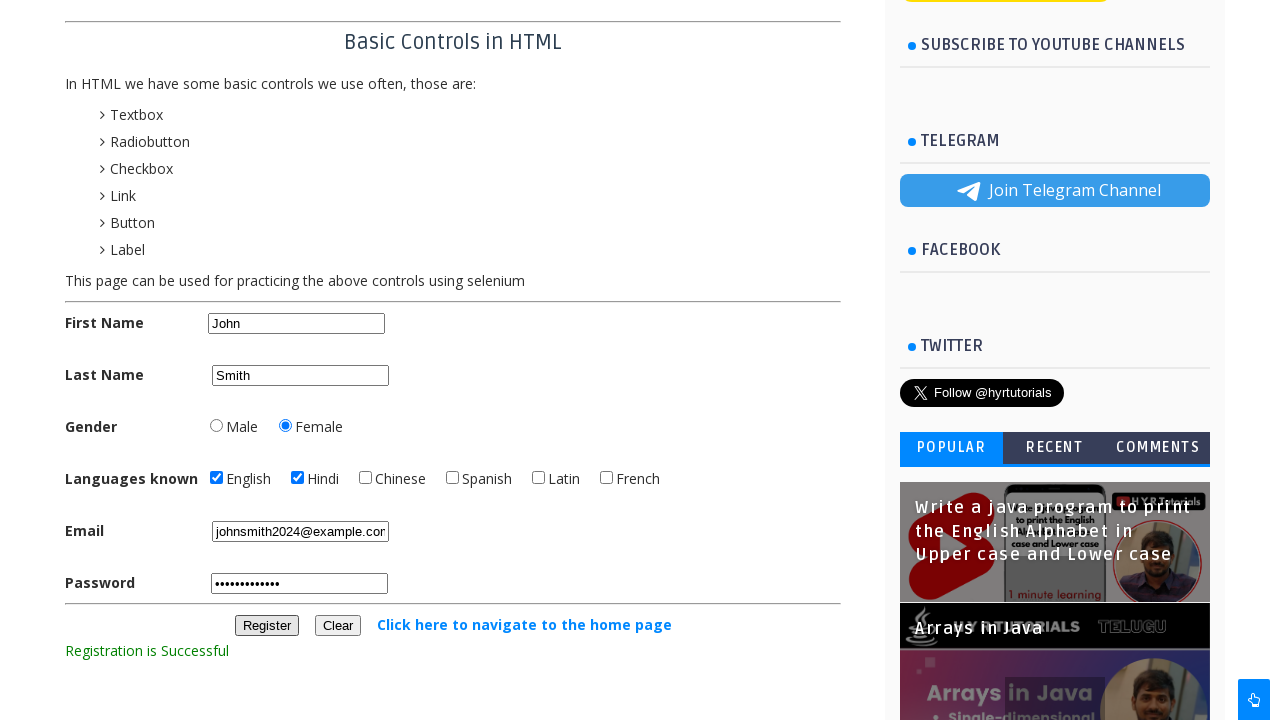

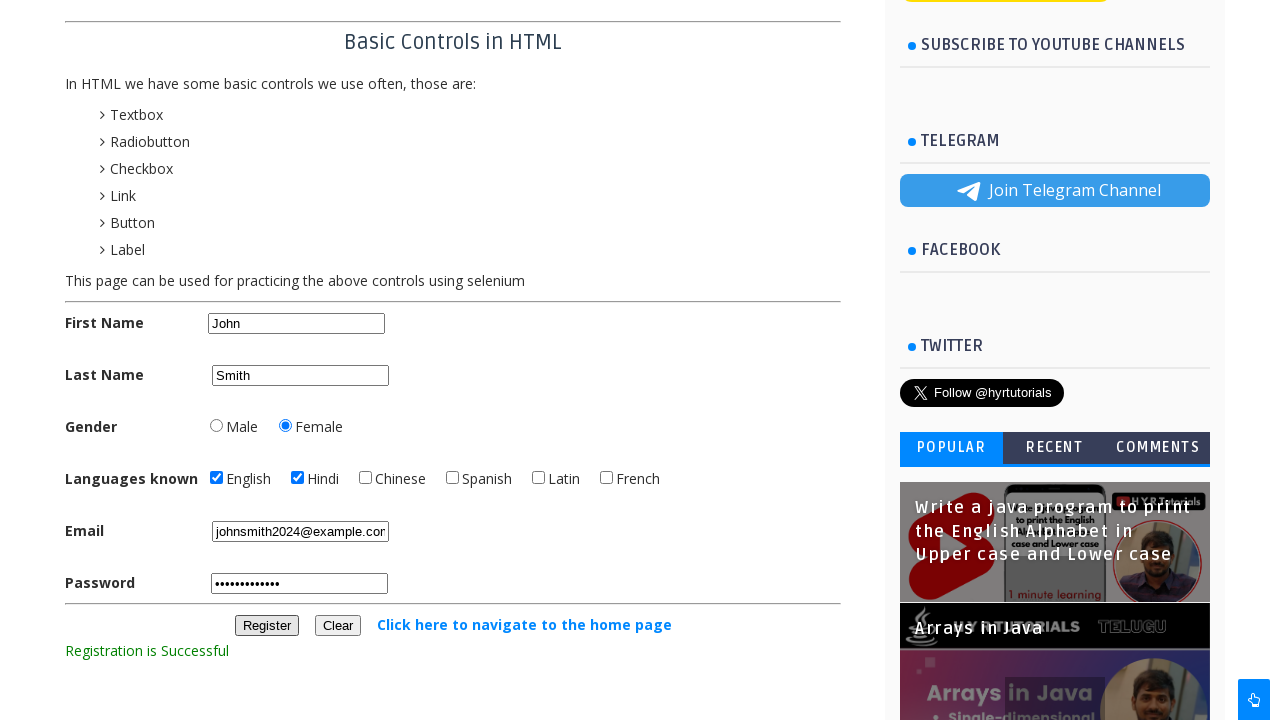